Tests dropdown menu functionality by interacting with a select element, verifying options, and selecting a specific value

Starting URL: https://demoqa.com/select-menu

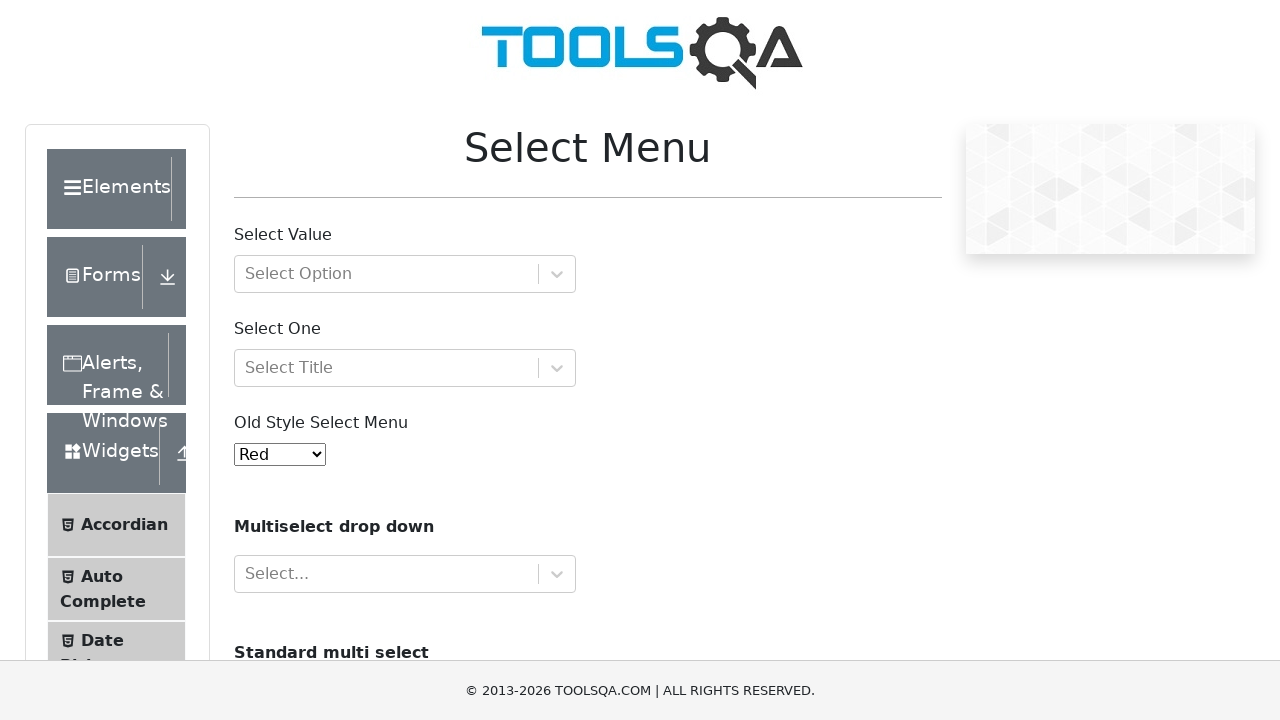

Located the dropdown select element with id 'oldSelectMenu'
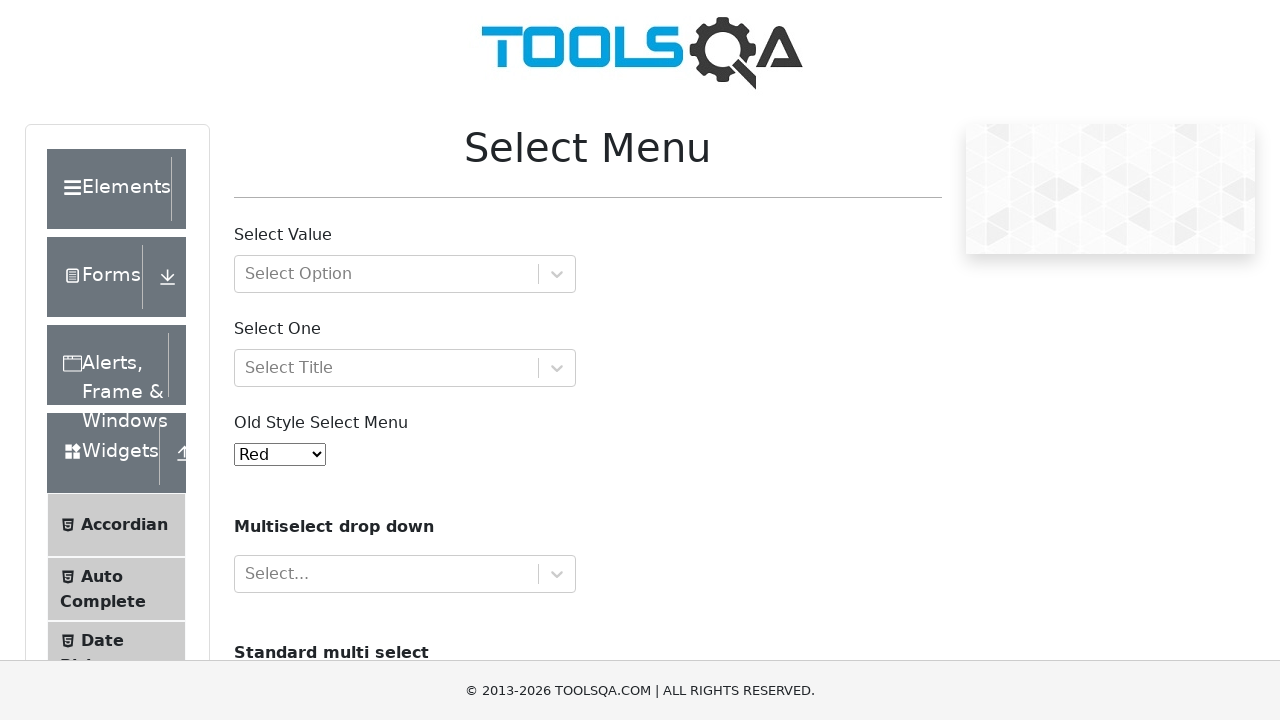

Retrieved all options from the dropdown
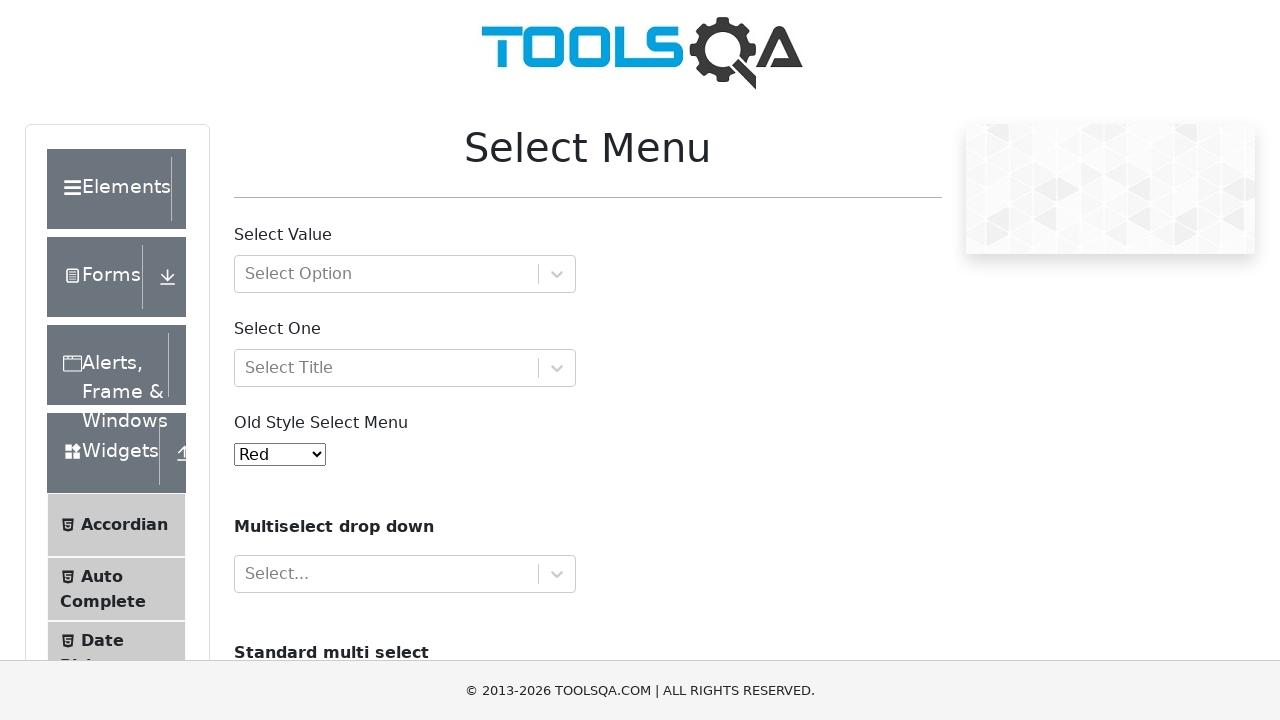

Dropdown contains 11 options
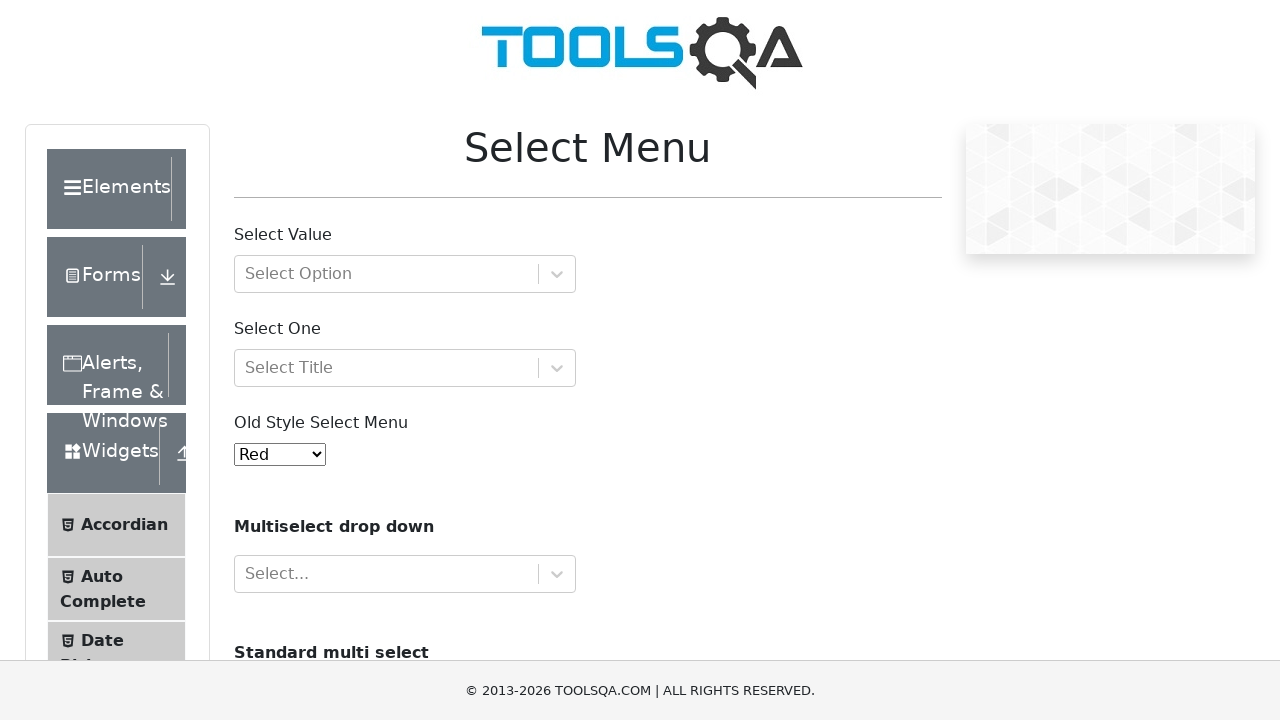

Printed all available dropdown options
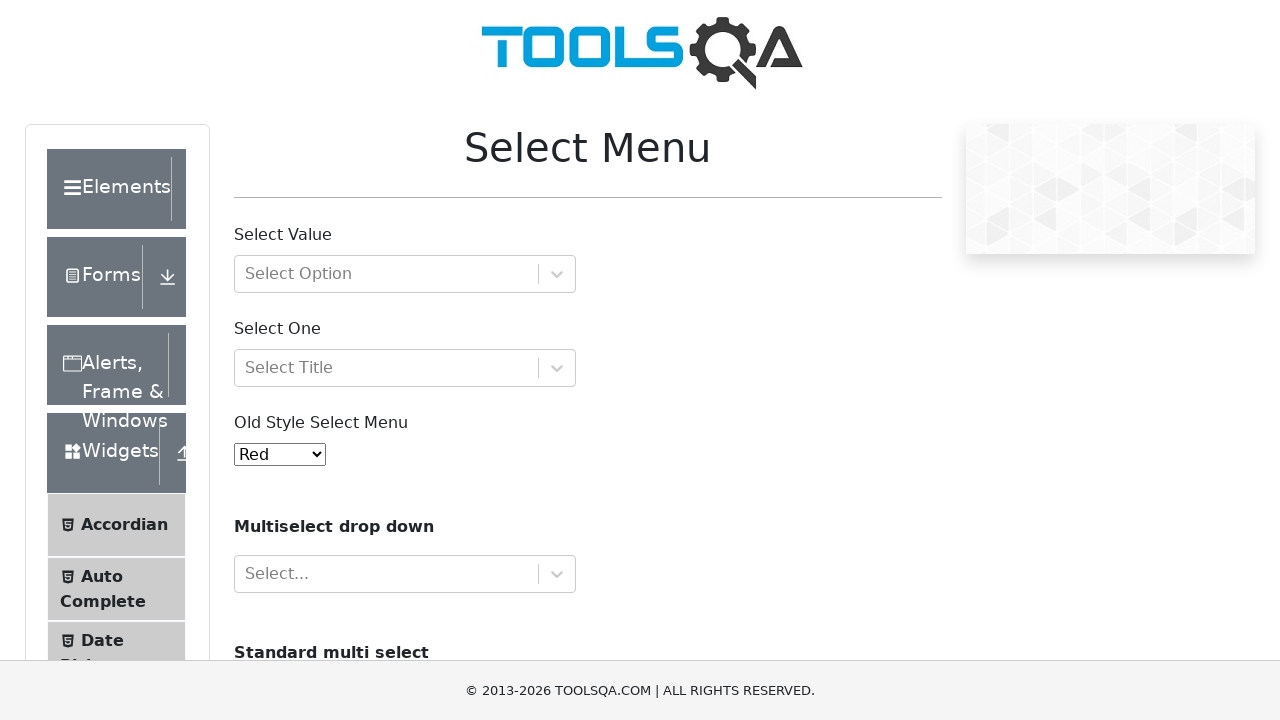

Retrieved dropdown text content
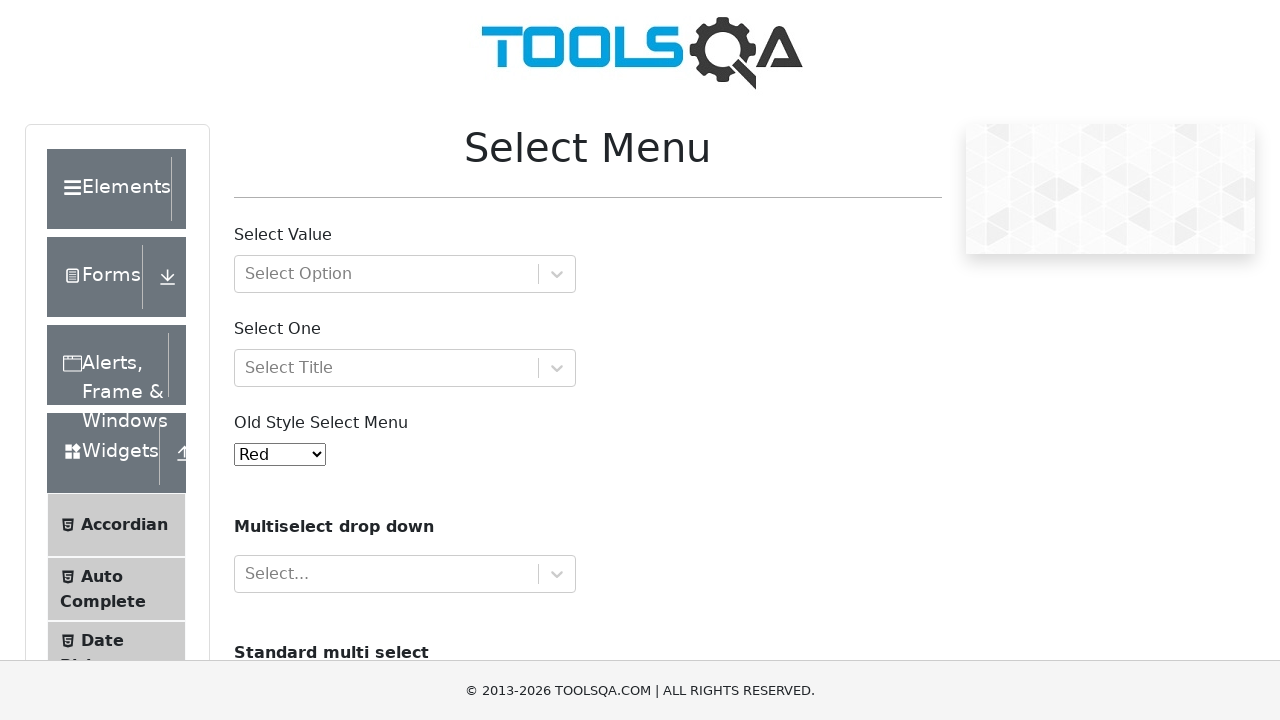

Verified 'Black' option is in dropdown list: True
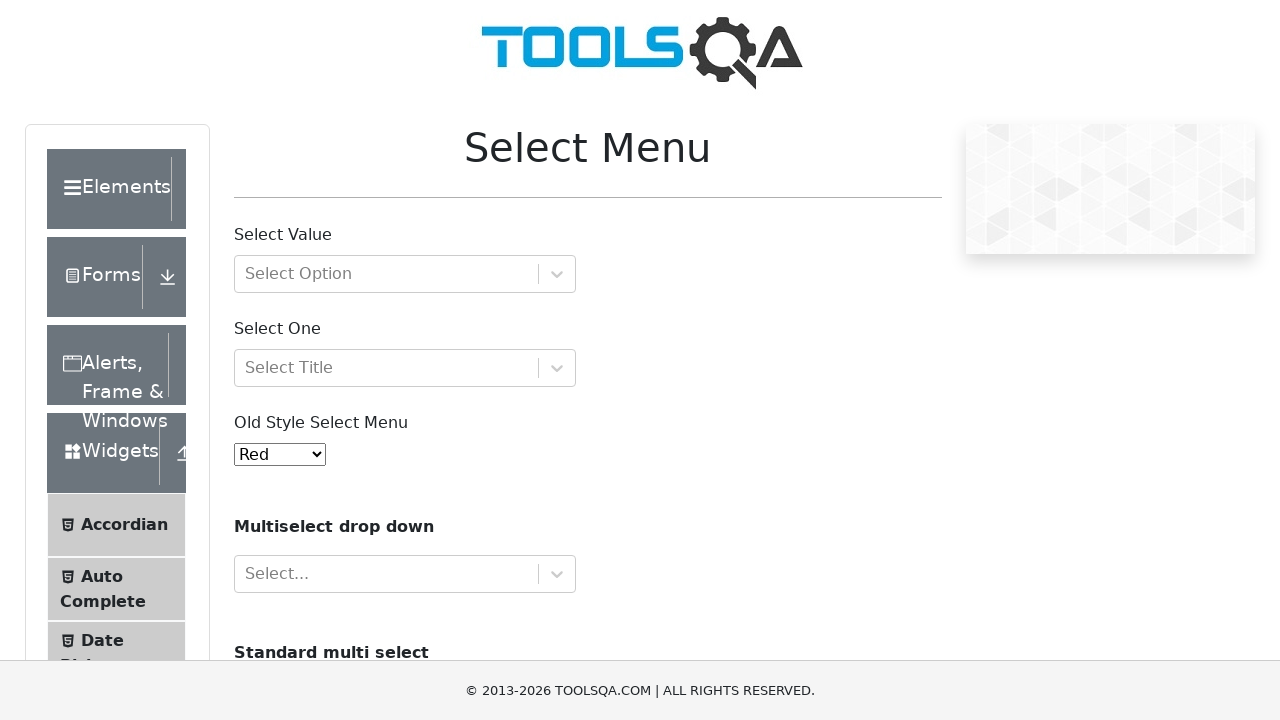

Retrieved default selected option: Red
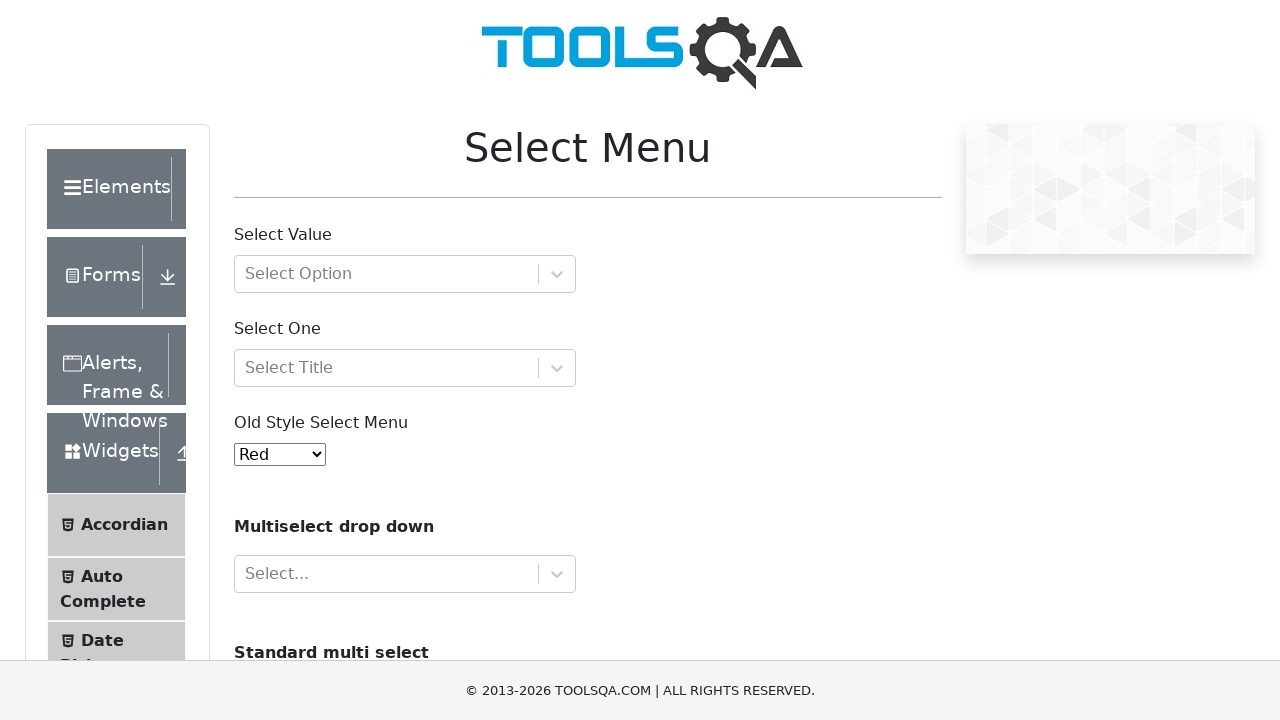

Selected 'Yellow' option from the dropdown on #oldSelectMenu
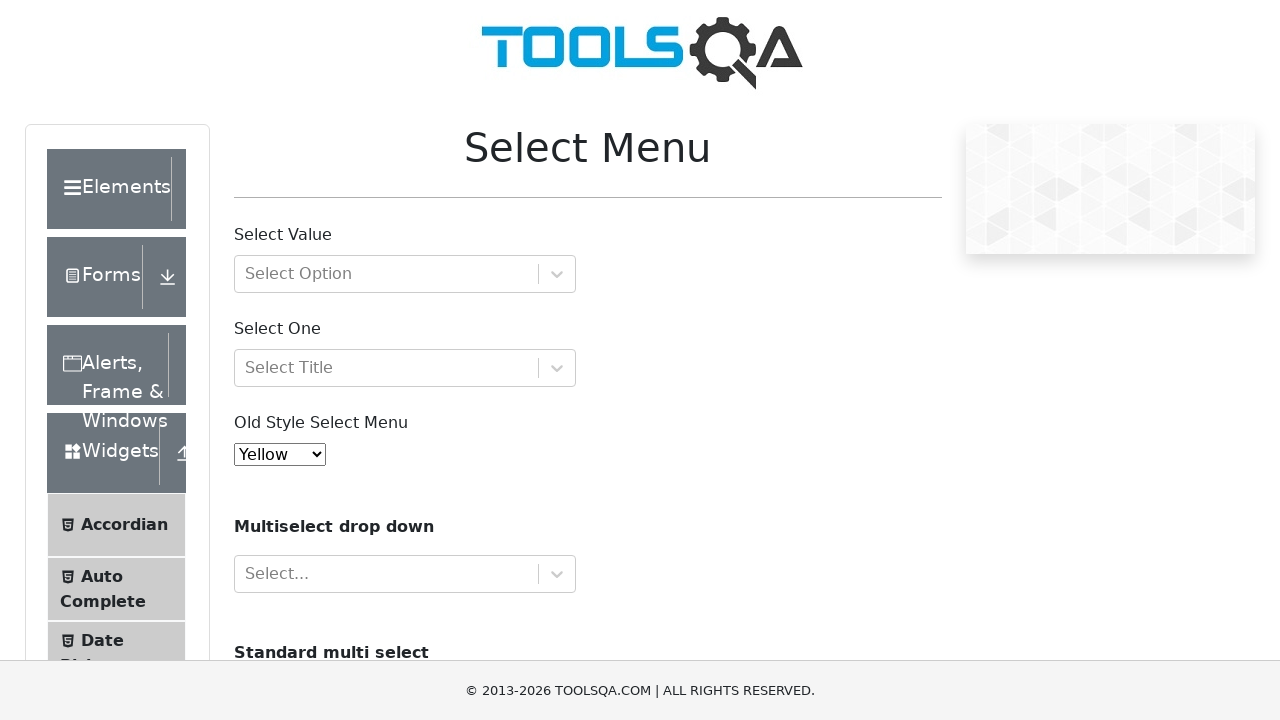

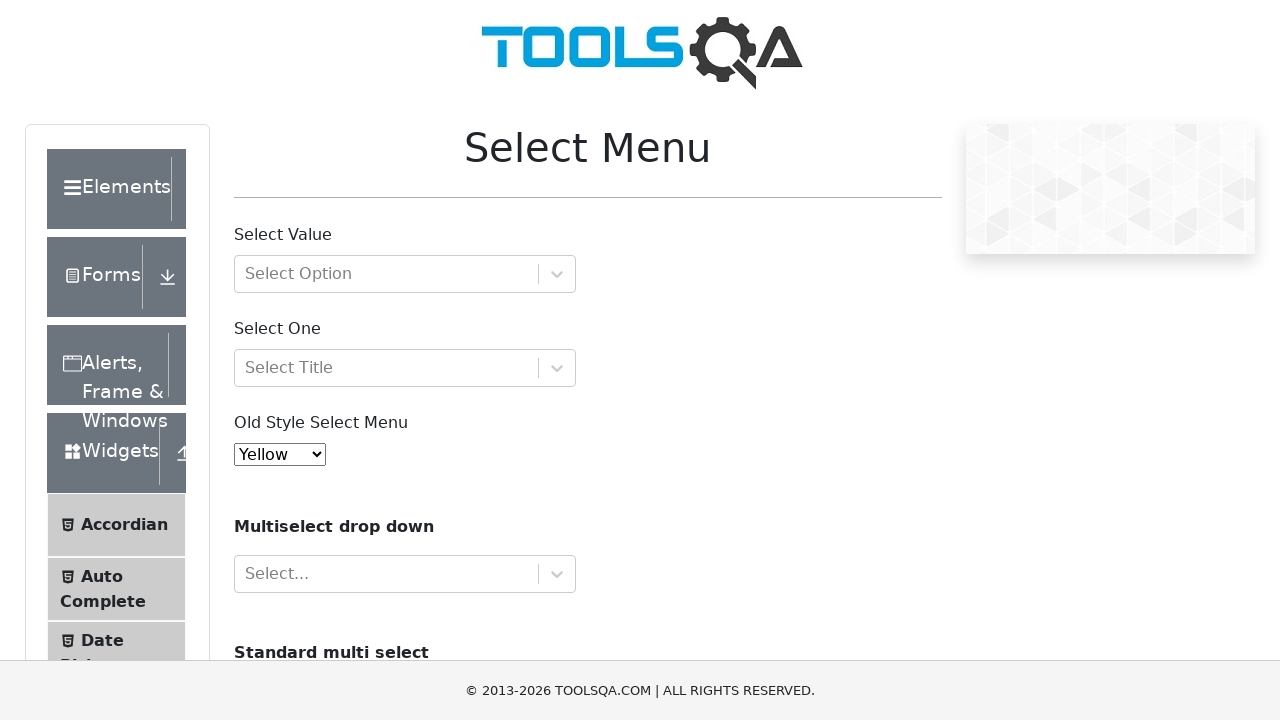